Tests the Python.org website search functionality by searching for "comprehensions" and submitting the search form

Starting URL: https://www.python.org/

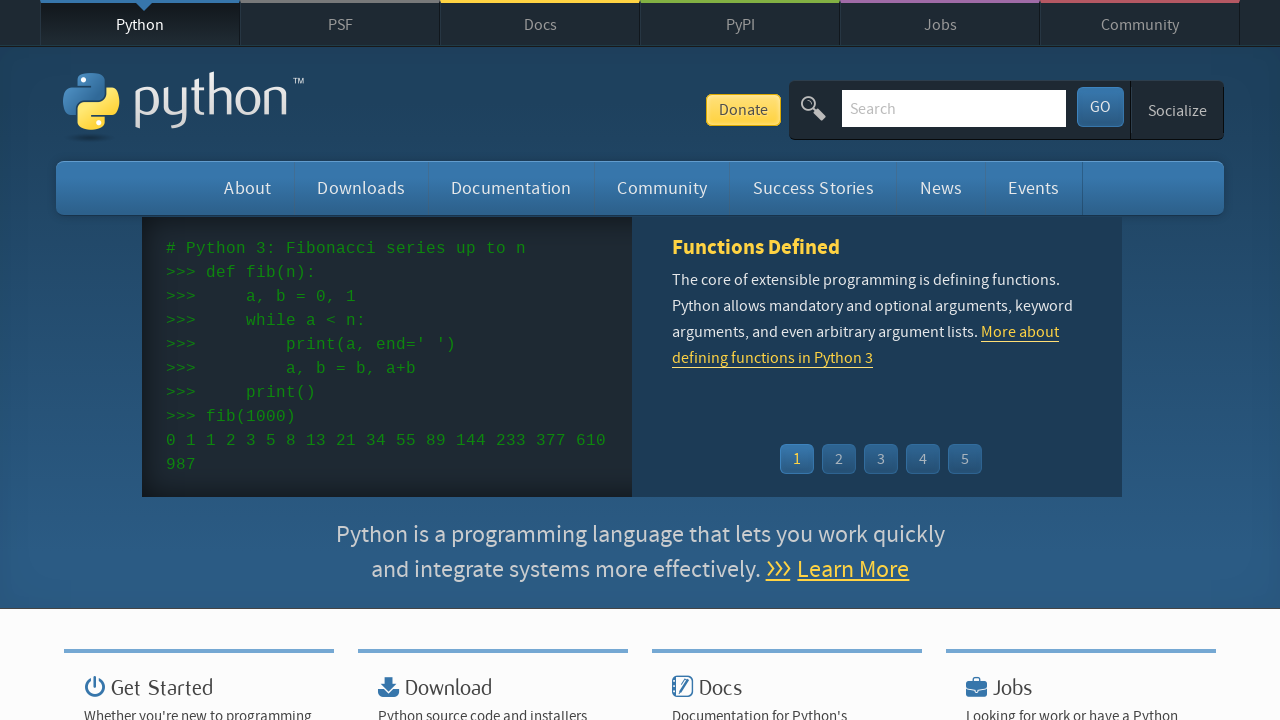

Search field located and ready
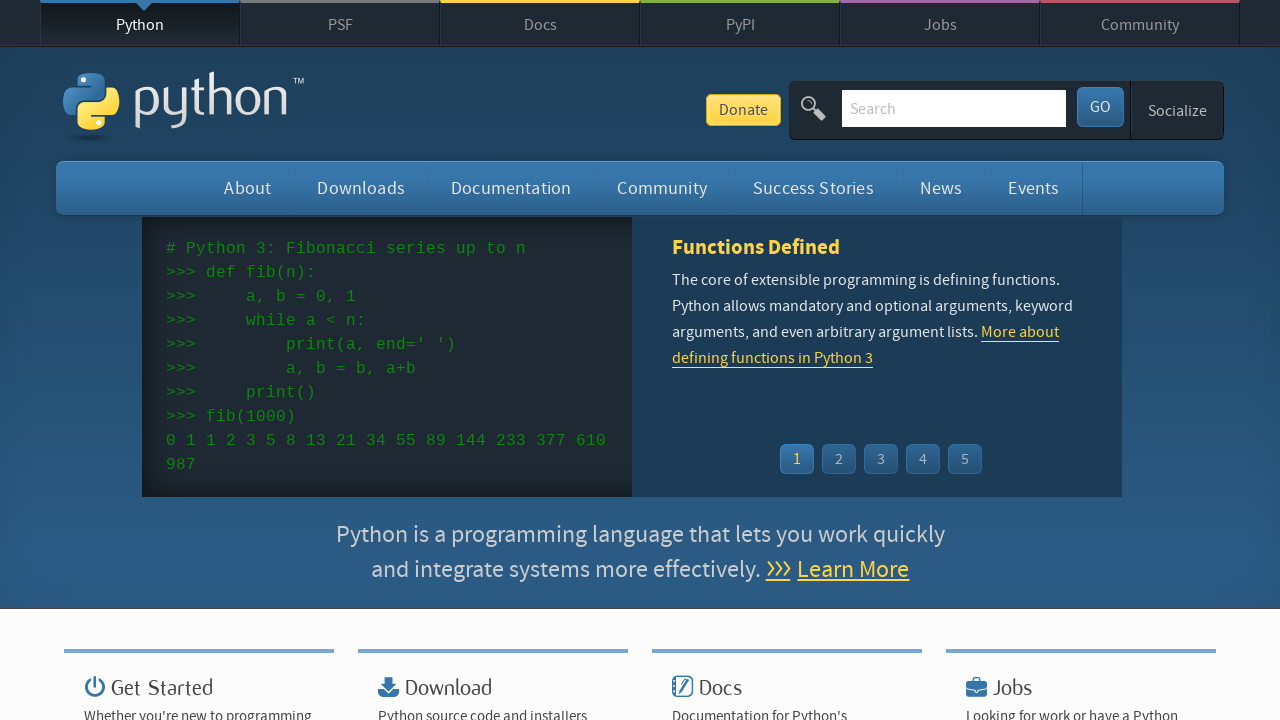

Search field cleared on #id-search-field
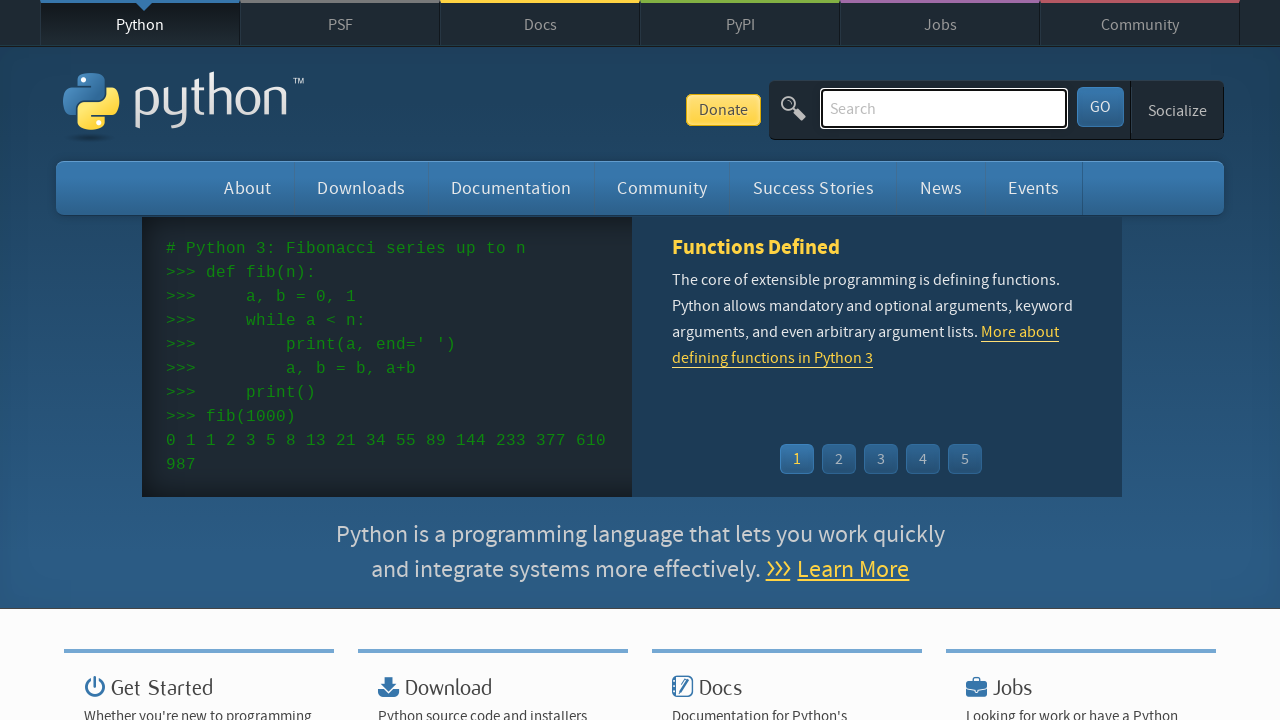

Entered 'comprehensions' in search field on #id-search-field
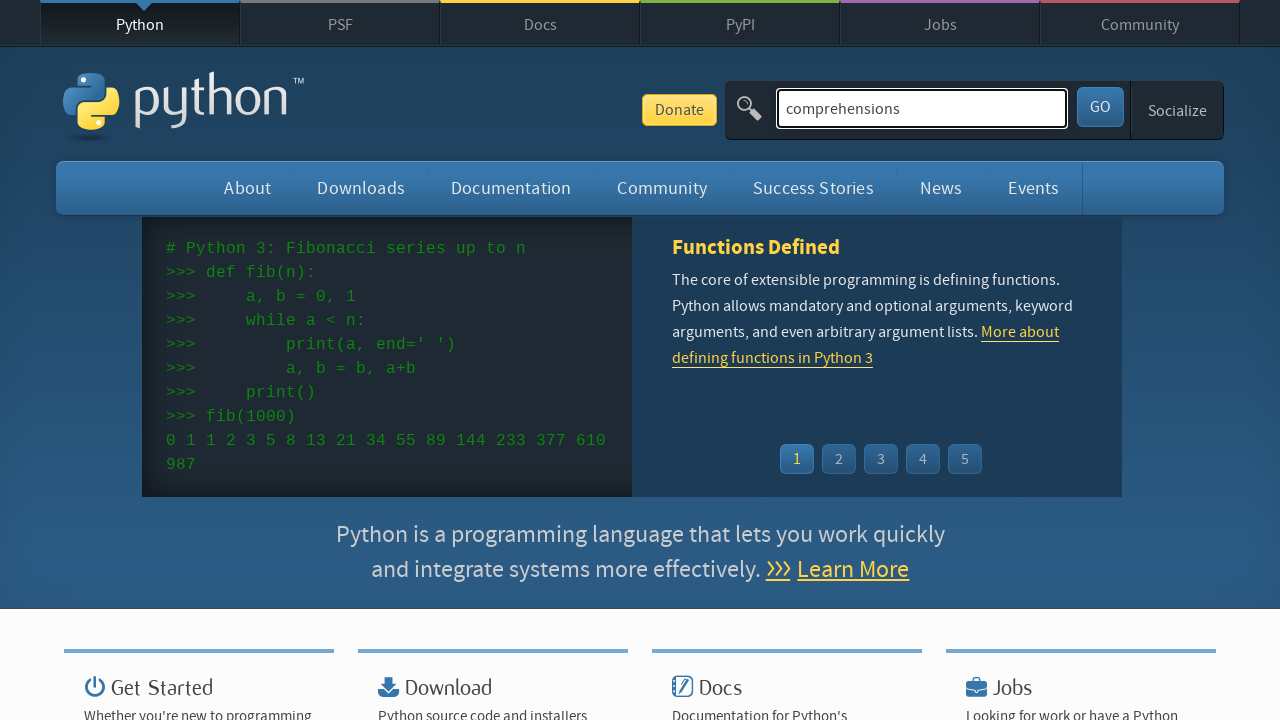

Clicked search submit button at (1100, 107) on #submit
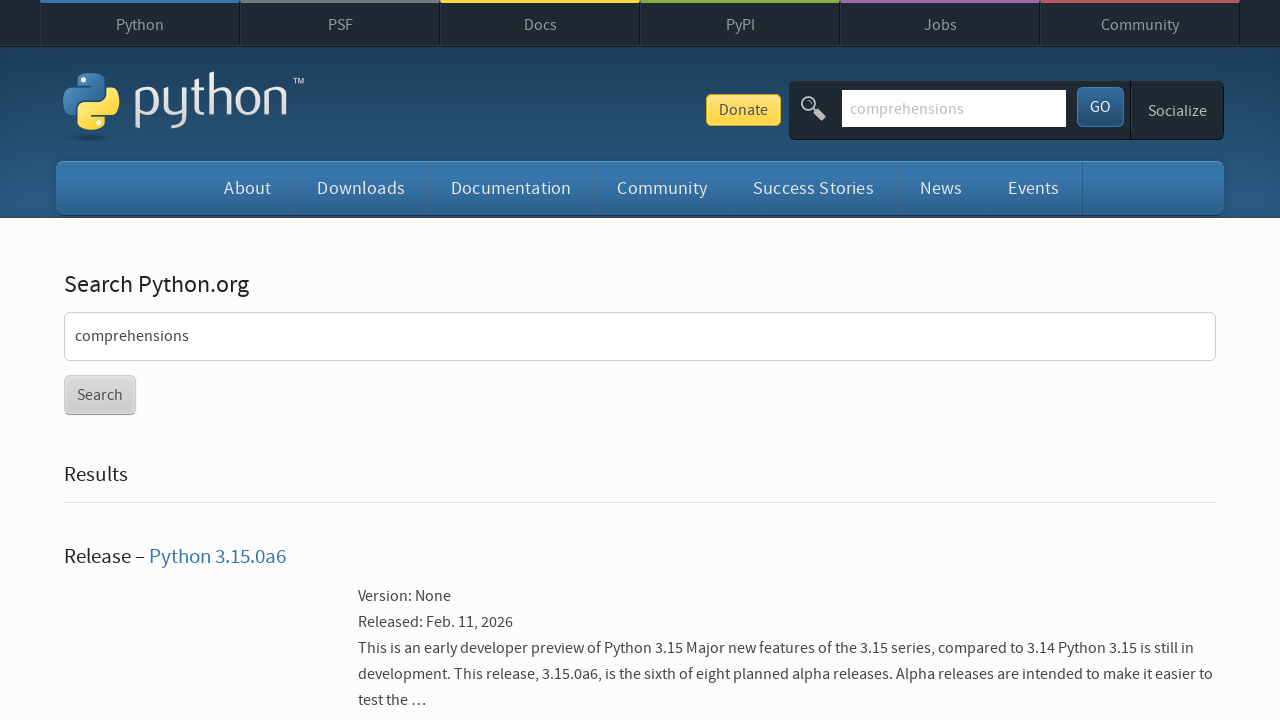

Search results page loaded (network idle)
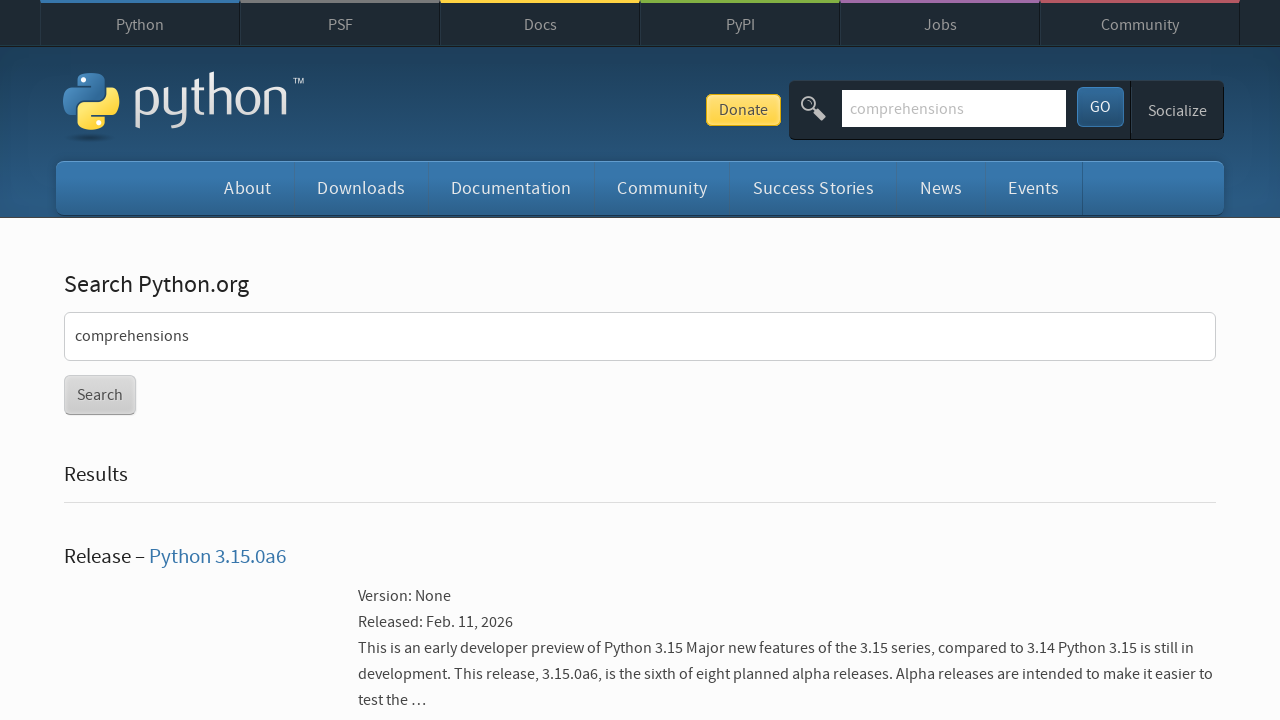

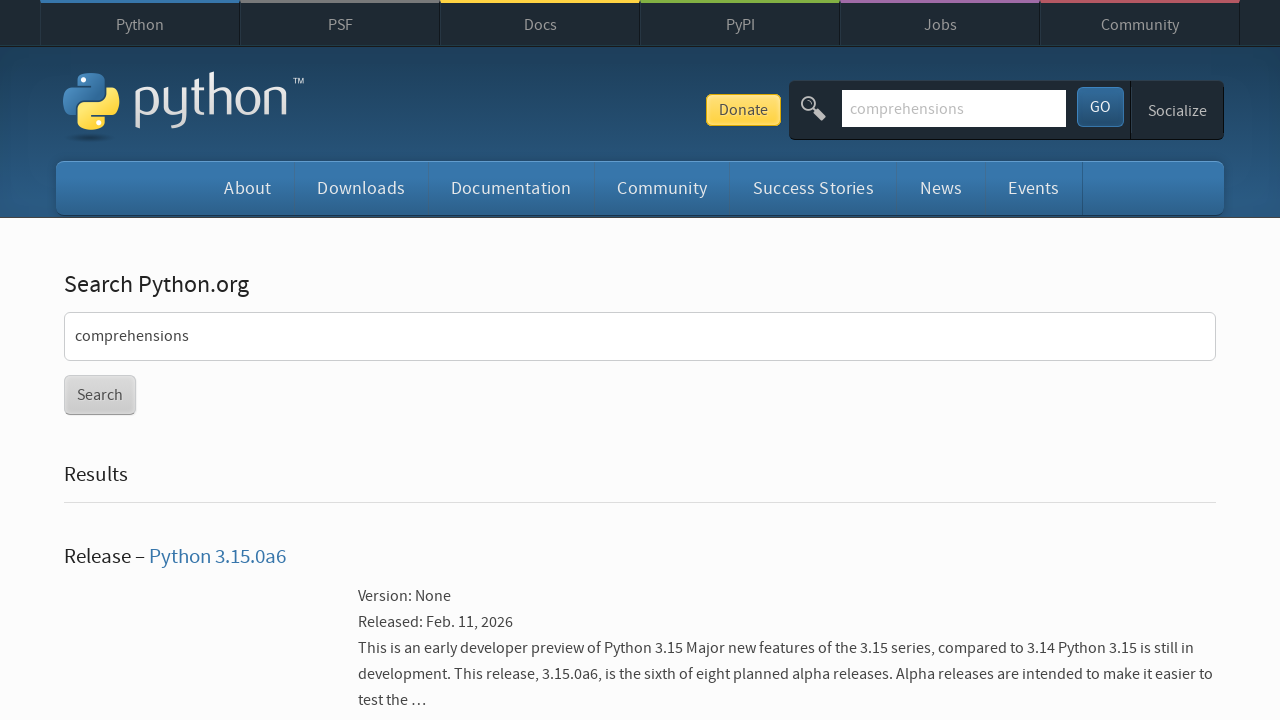